Tests dynamic content loading by clicking a start button and waiting for hidden content to become visible using fluent wait techniques.

Starting URL: https://the-internet.herokuapp.com/dynamic_loading/1

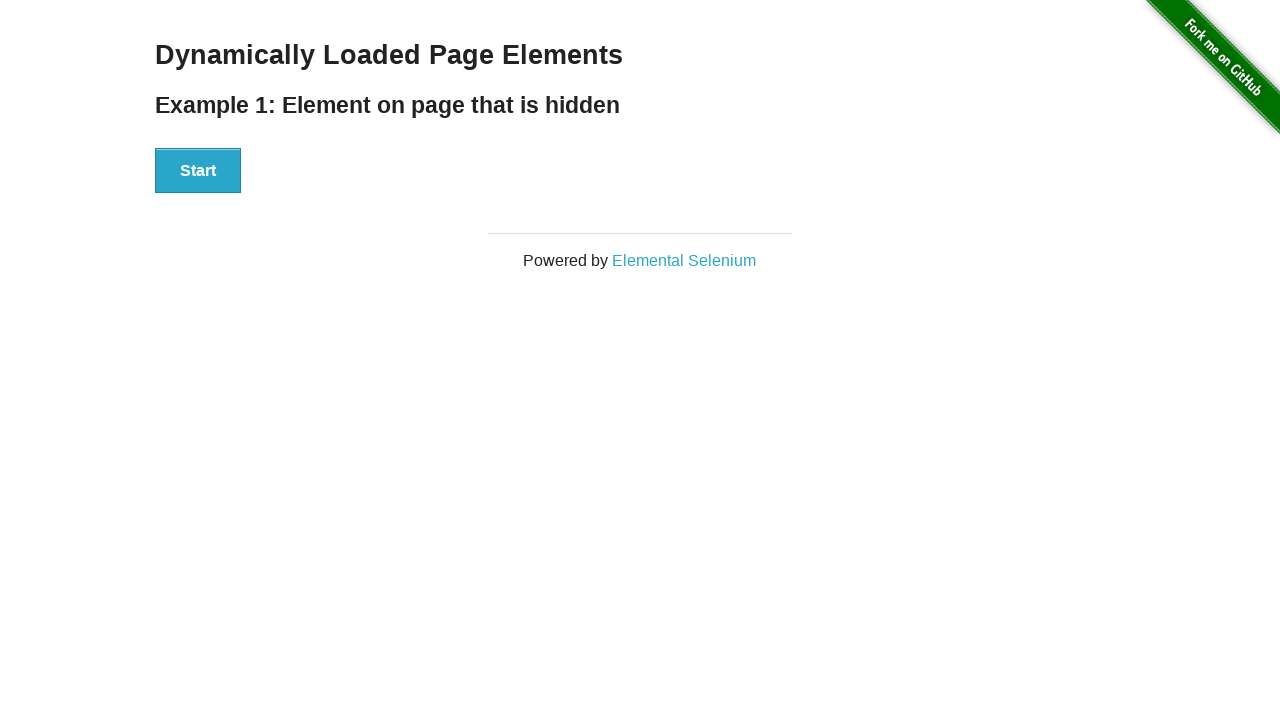

Clicked start button to trigger dynamic content loading at (198, 171) on #start button
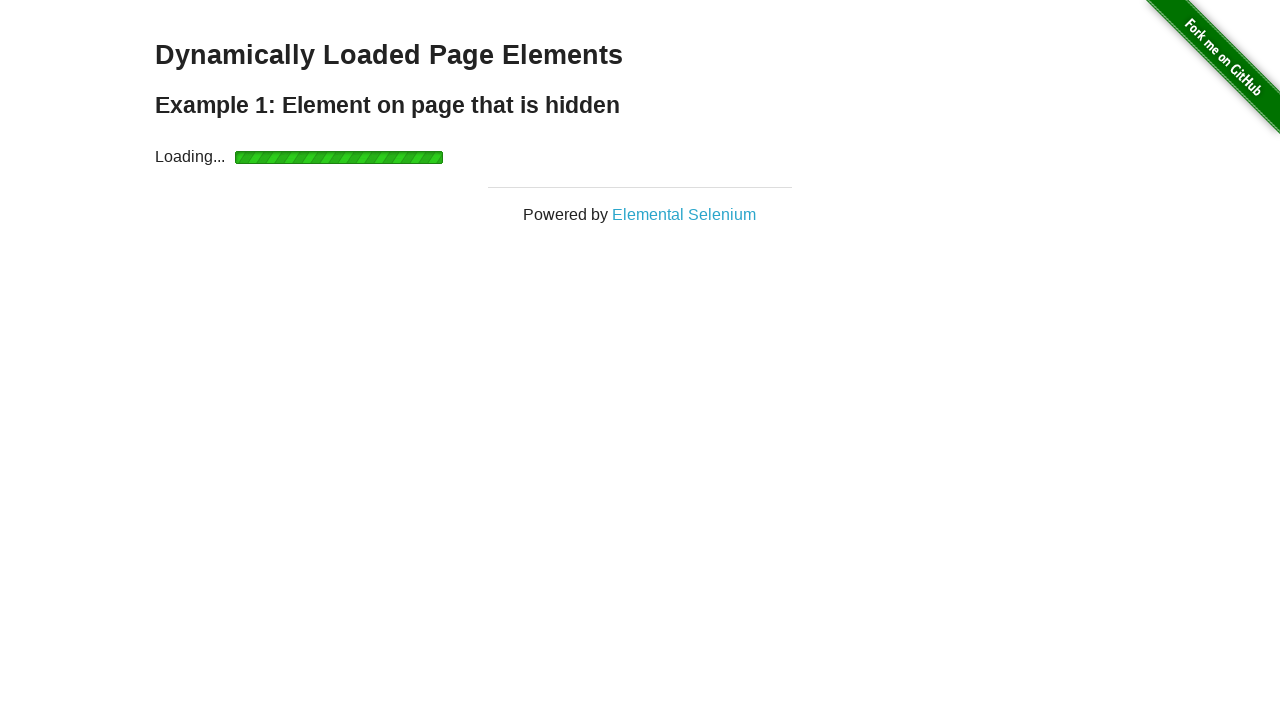

Waited for finish element to become visible using fluent wait
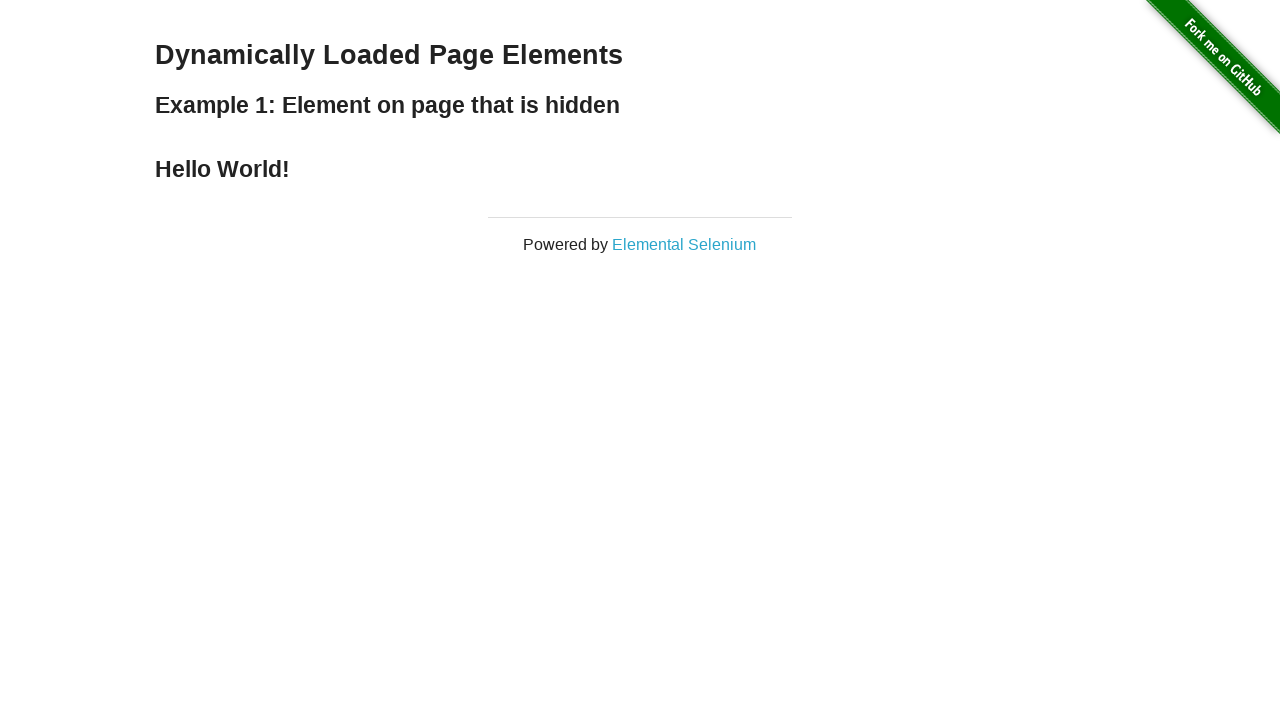

Retrieved finish element text content: Hello World!
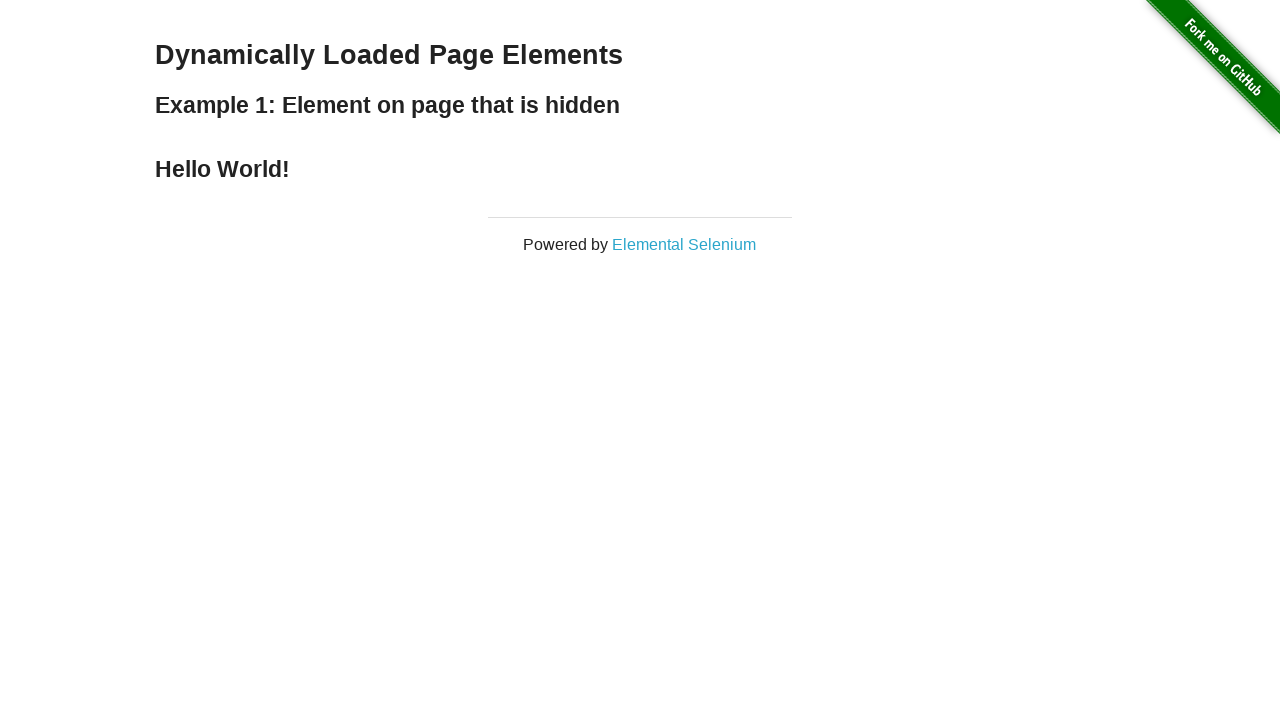

Printed finish text to console: Hello World!
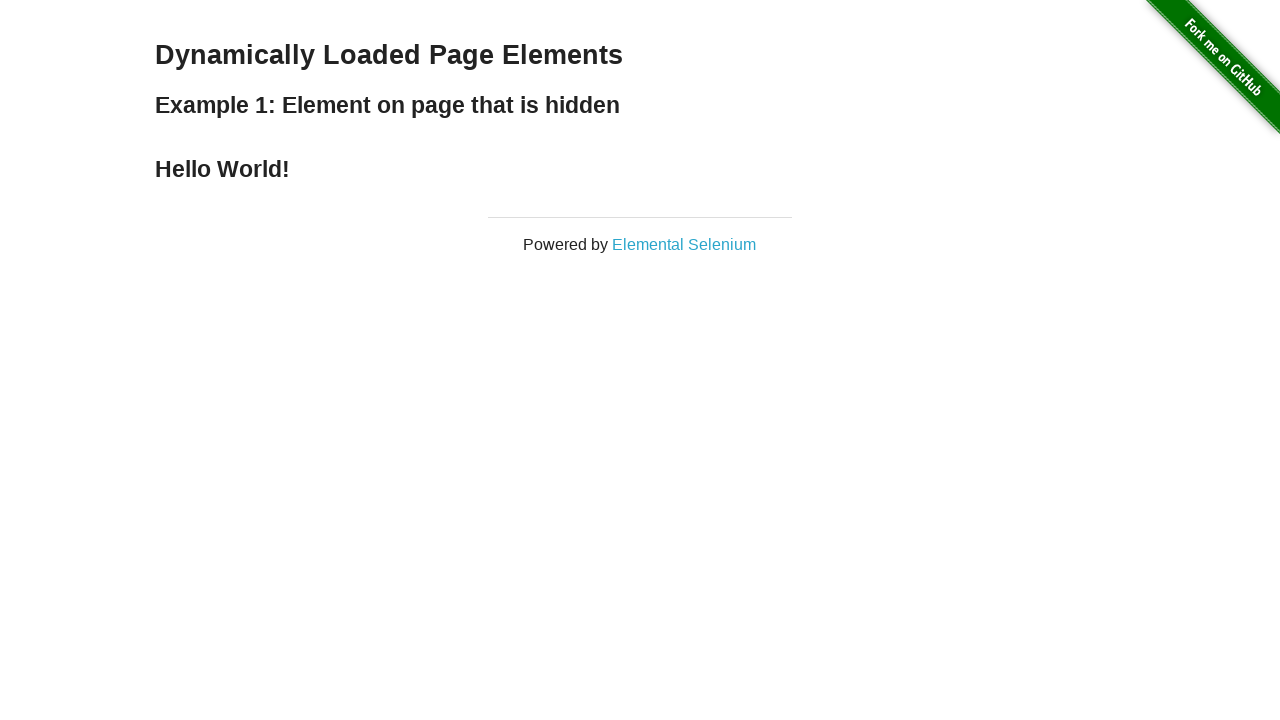

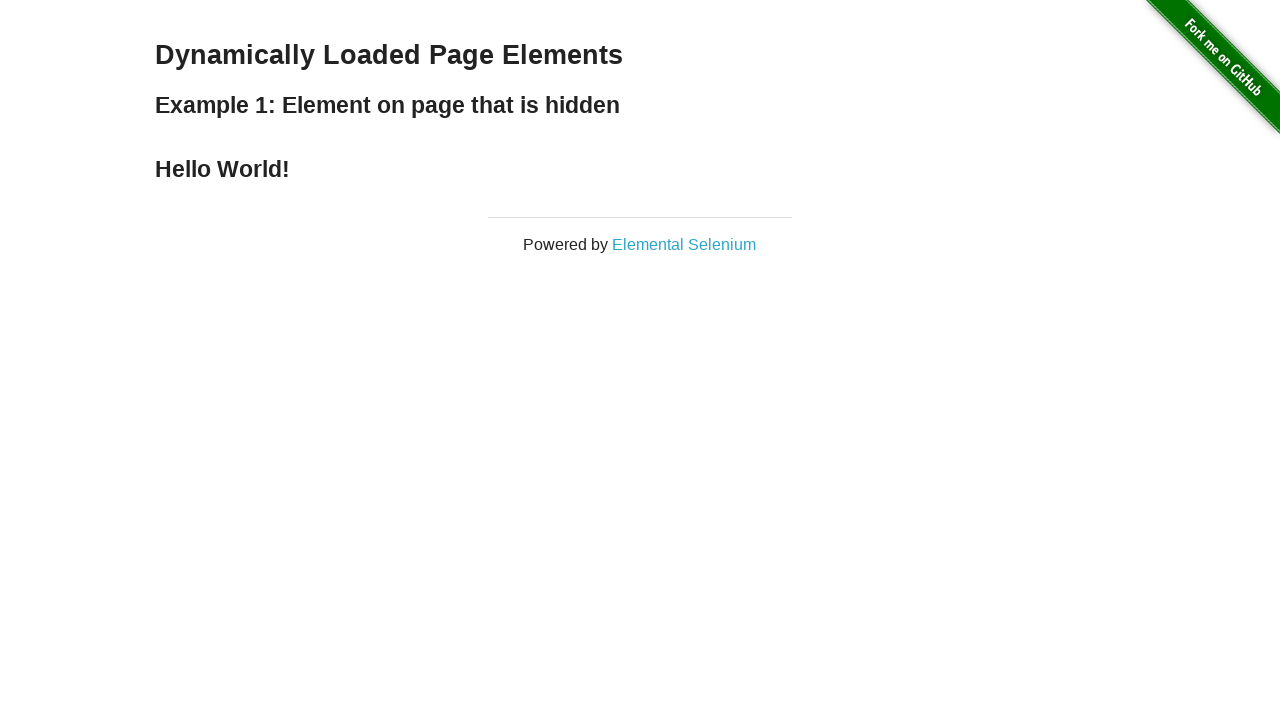